Navigates through multiple pages of a book catalogue website, verifying that book listings load correctly on each page by checking for product elements.

Starting URL: https://books.toscrape.com/catalogue/page-1.html

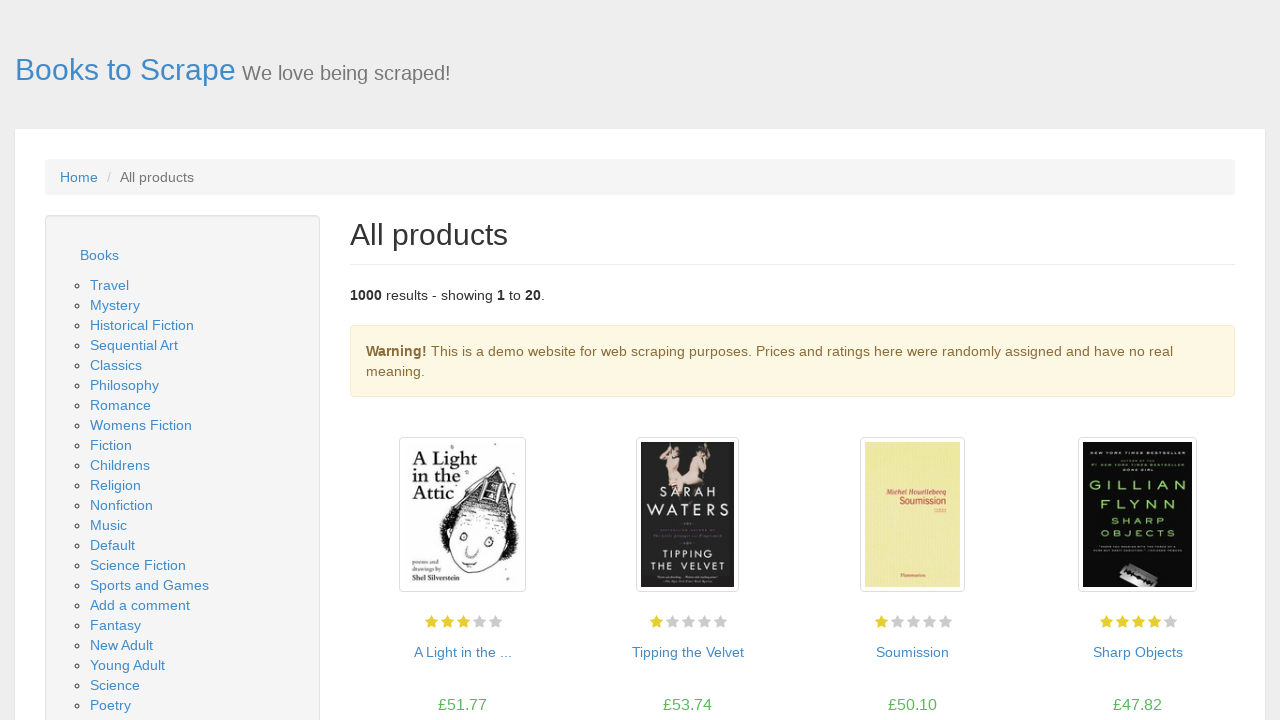

Waited for book listings to load on page 1
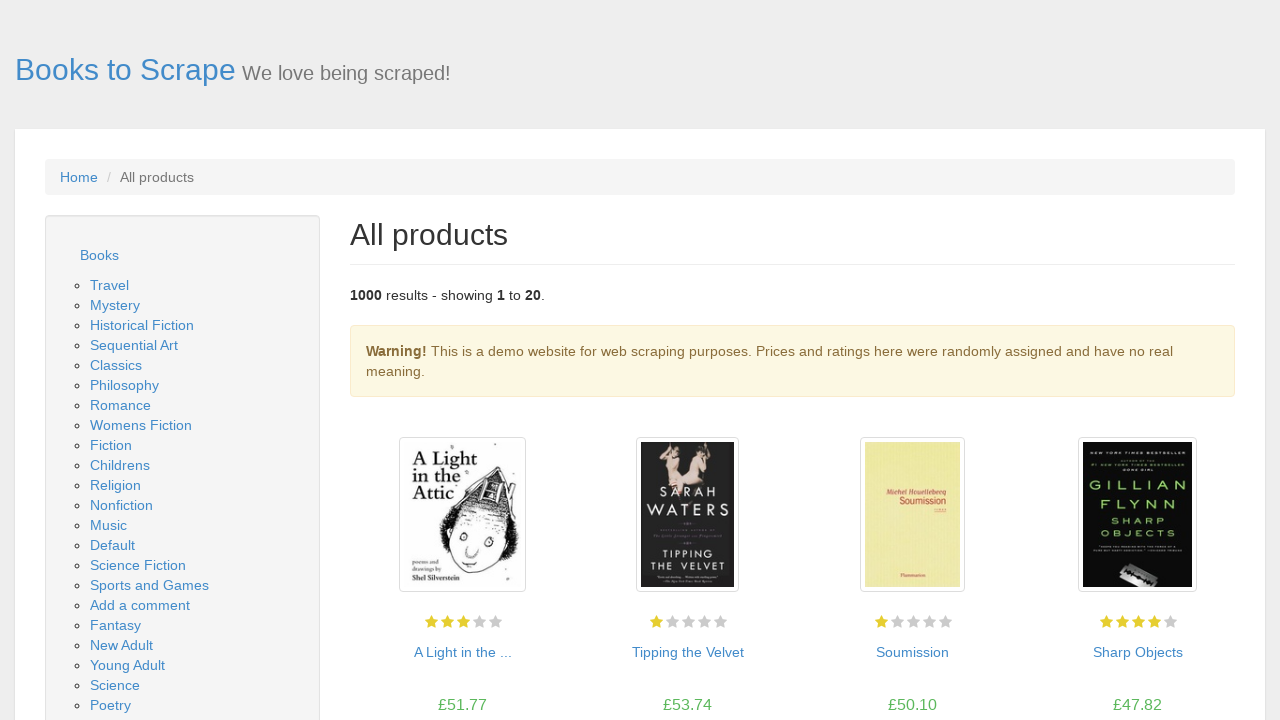

Navigated to page 2 of the book catalogue
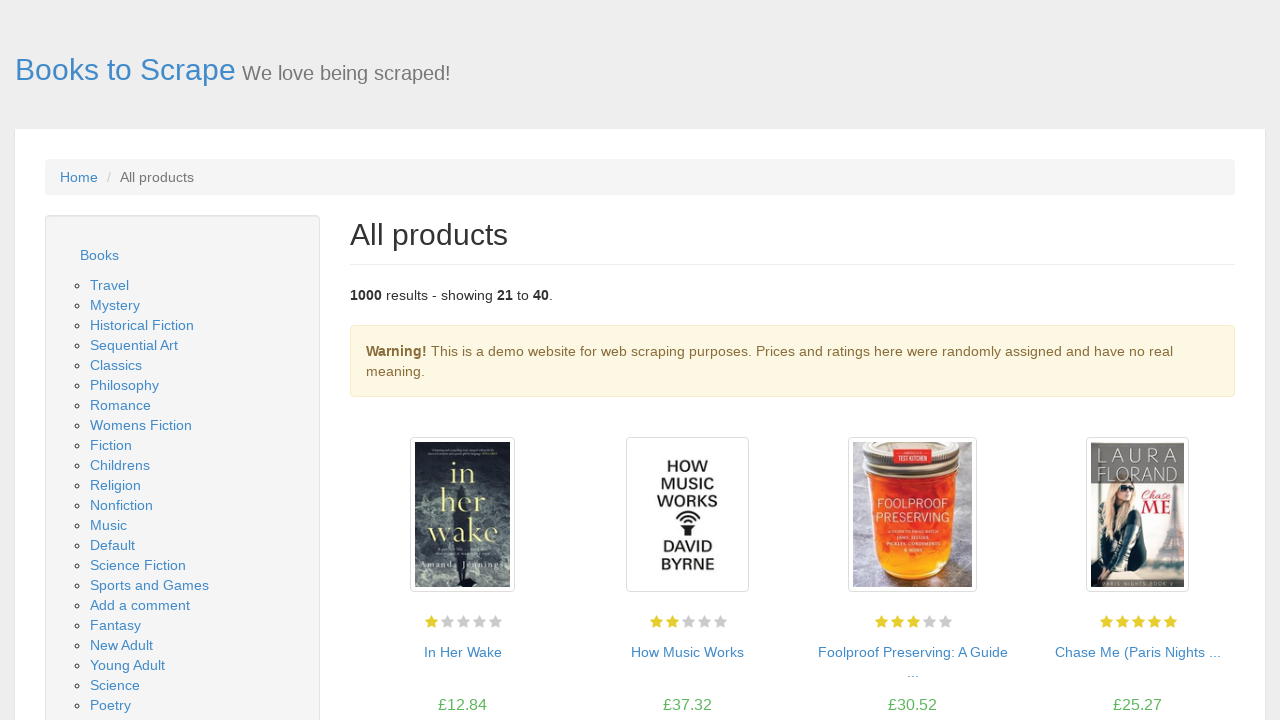

Waited for book listings to load on page 2
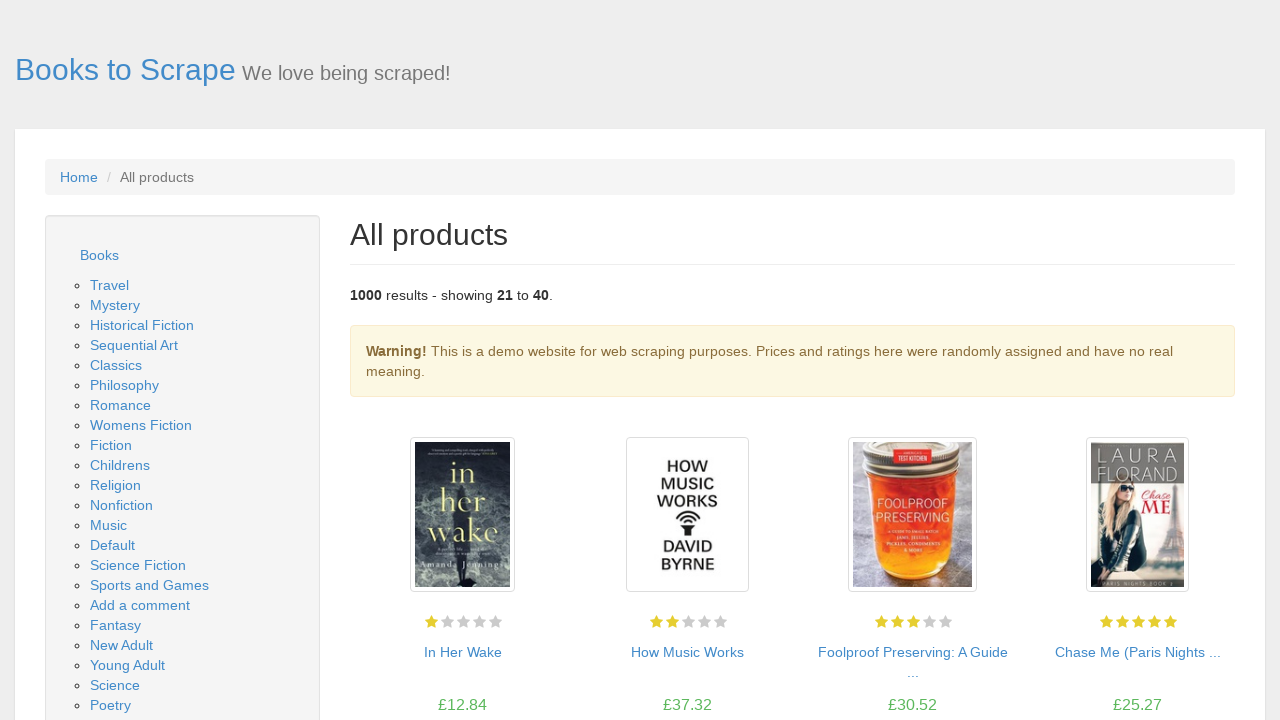

Navigated to page 3 of the book catalogue
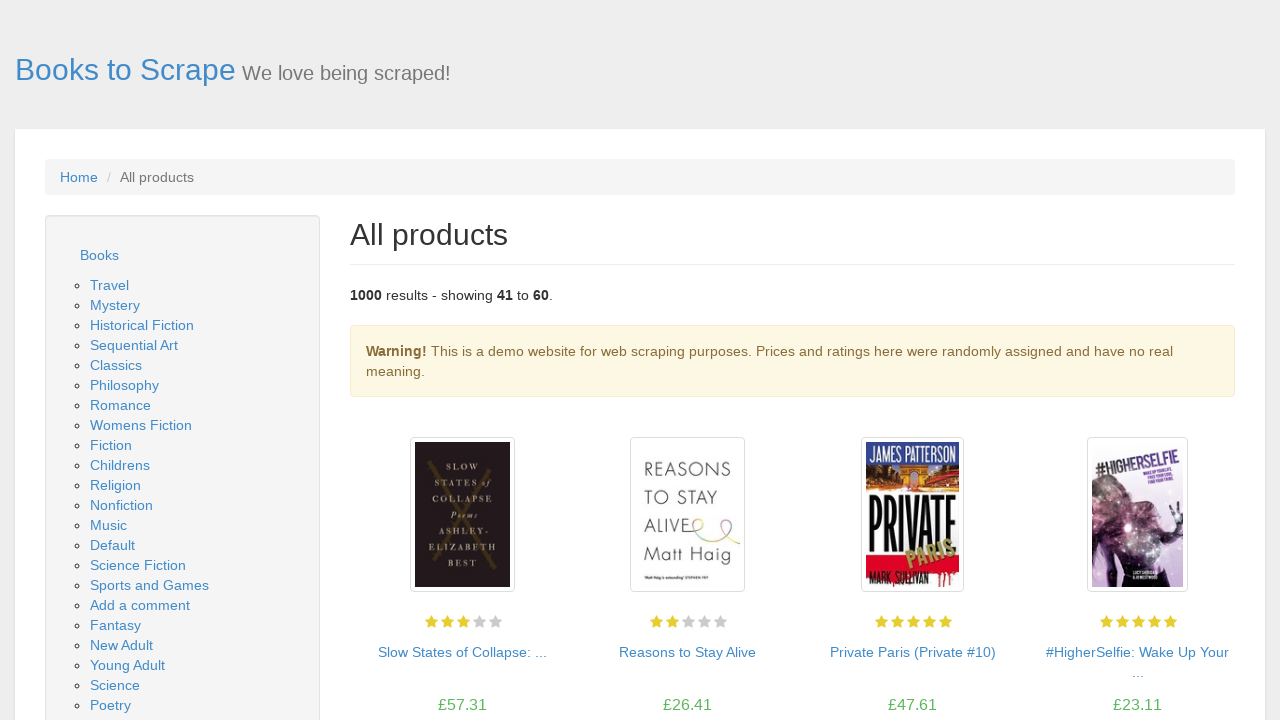

Waited for book listings to load on page 3
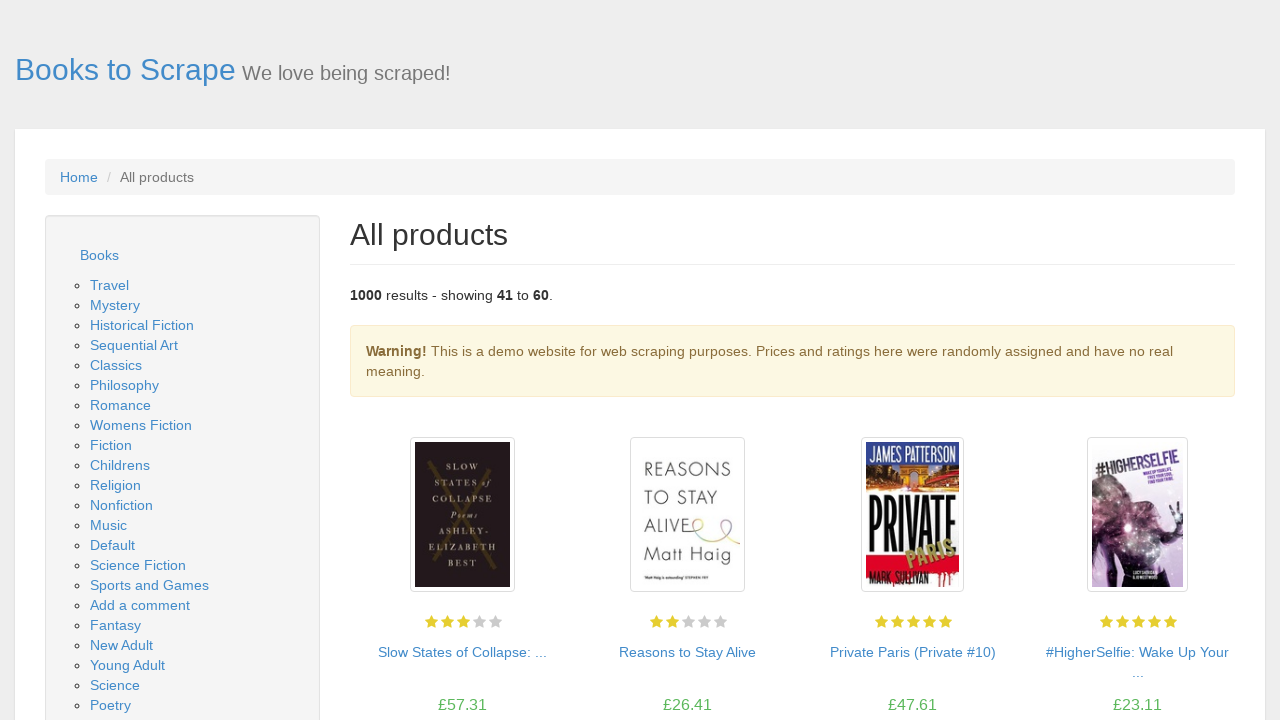

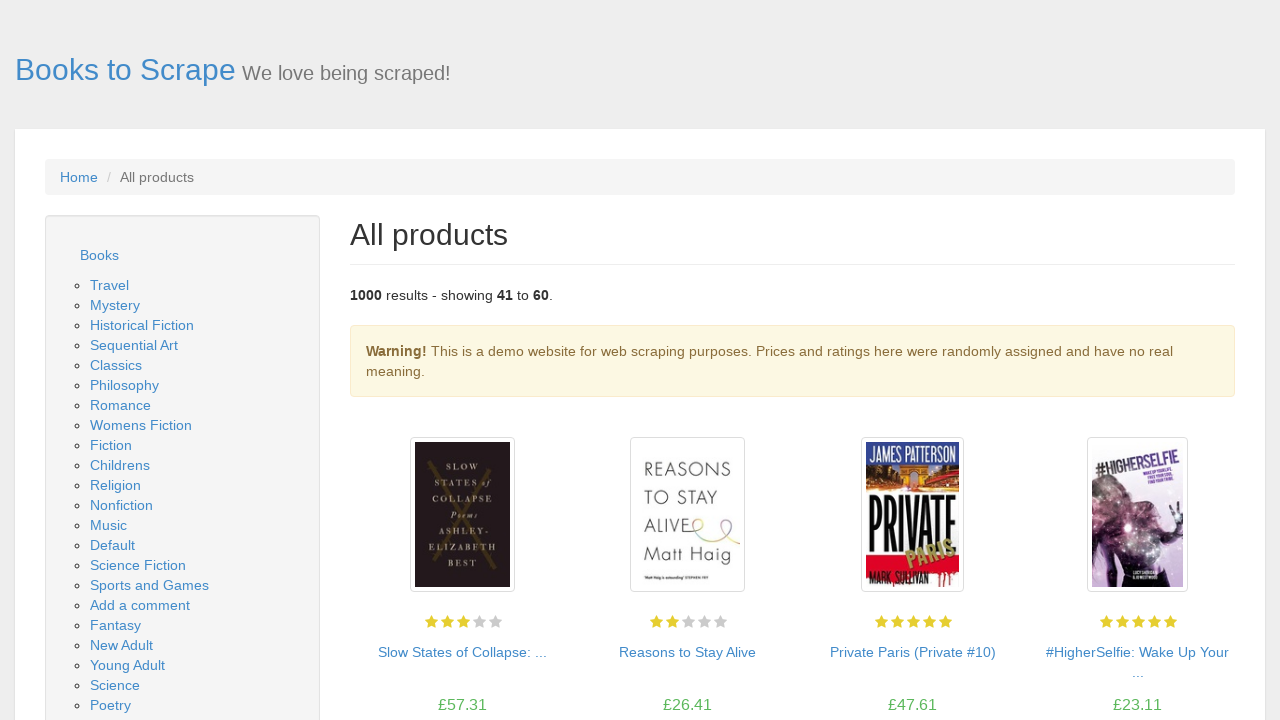